Tests double-click functionality on a button element

Starting URL: https://skill-test.net/mouse-double-click

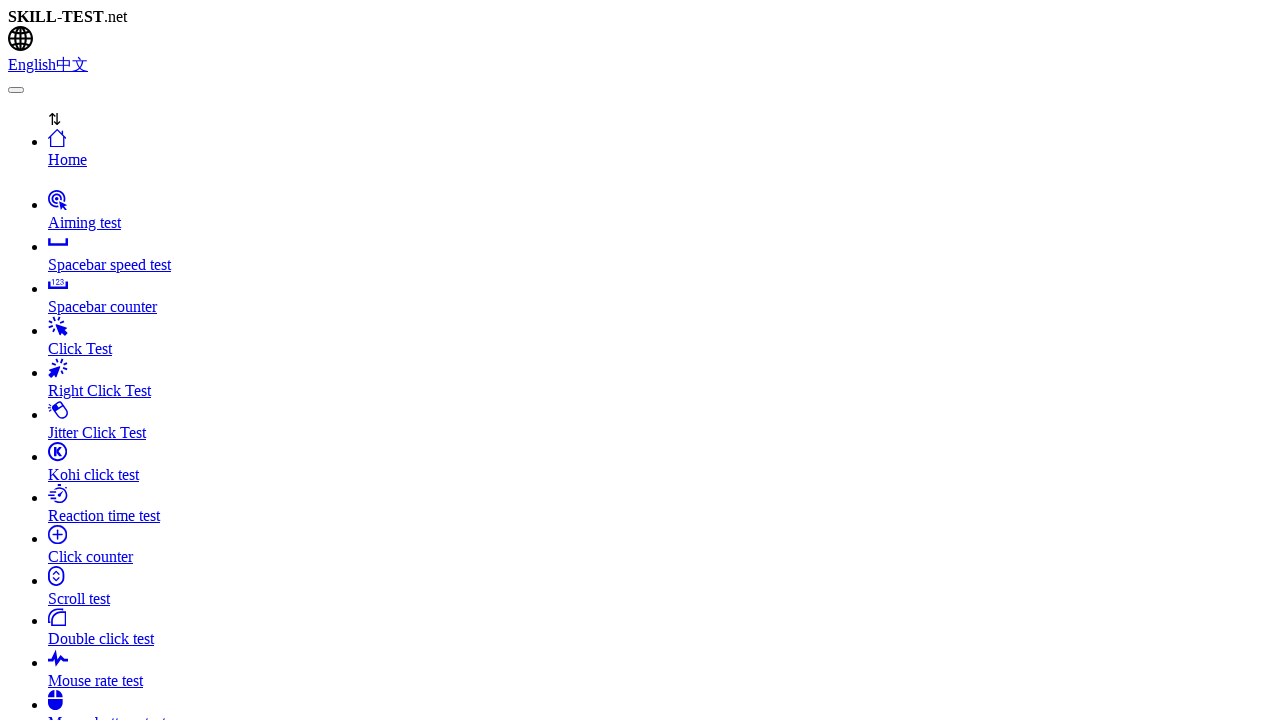

Located the clicker button element
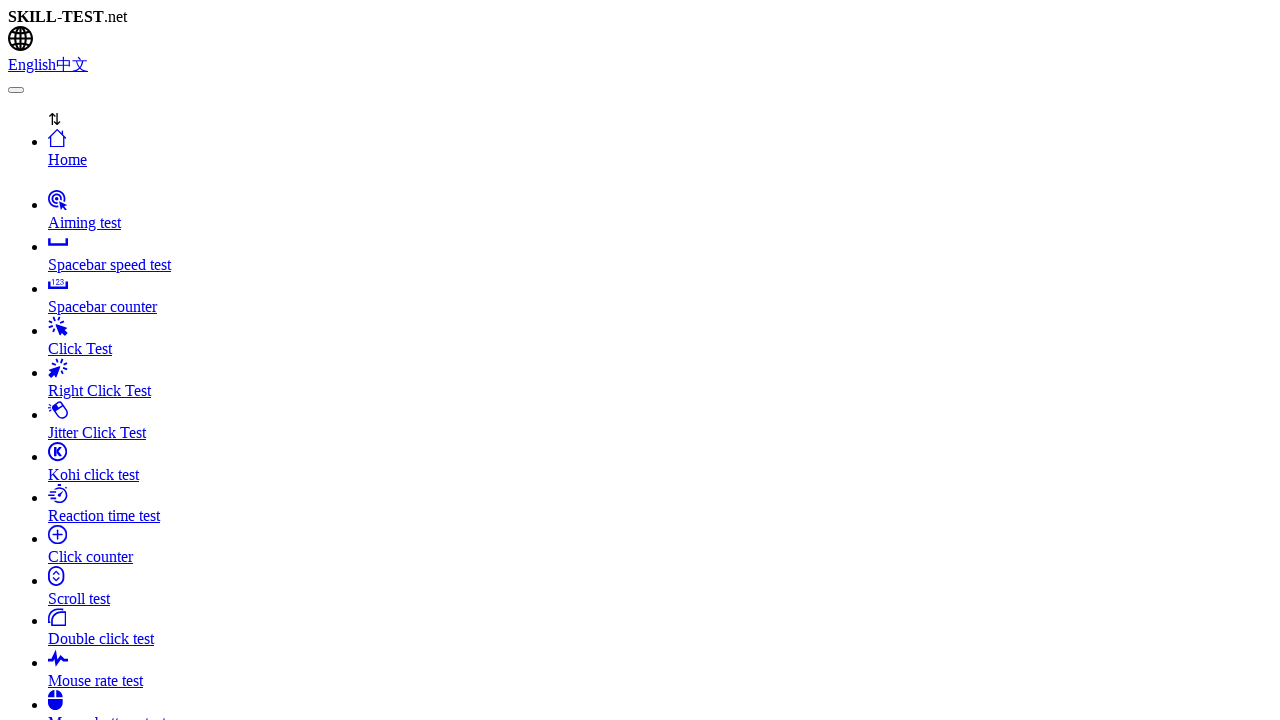

Double-clicked the clicker button at (640, 360) on button#clicker
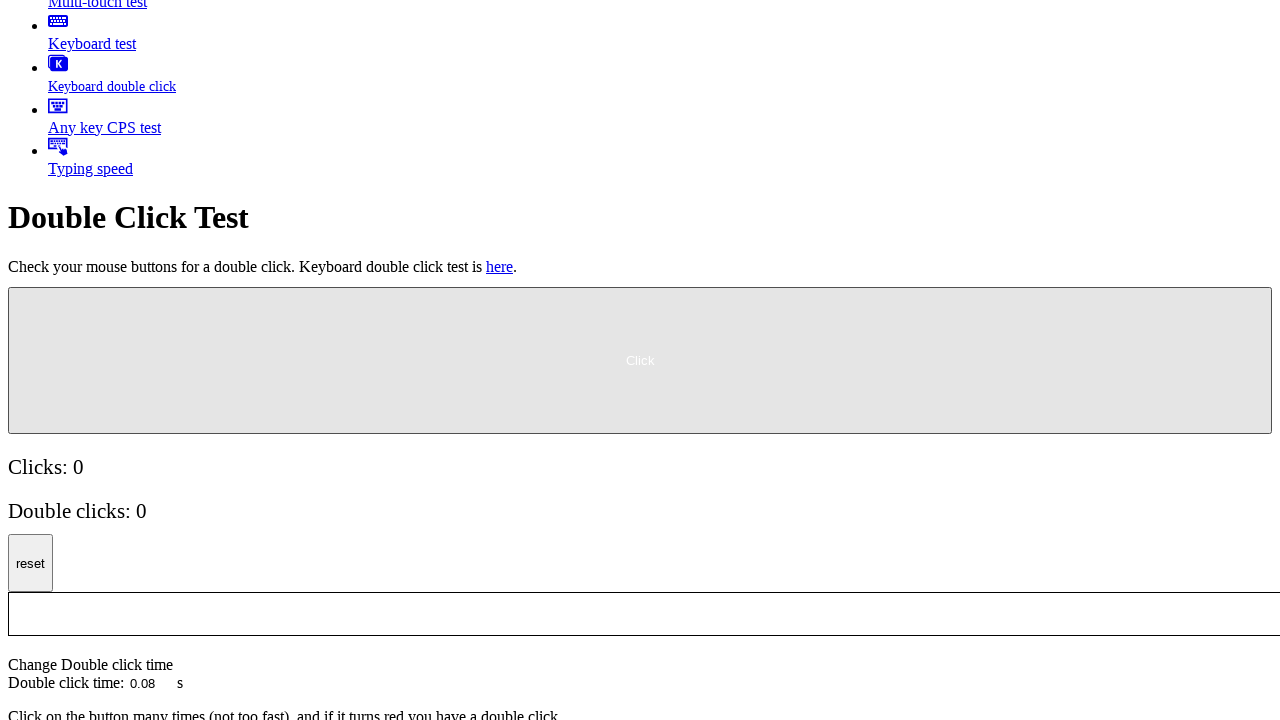

Clicked the button at offset position (5px right, 5px down) at (15, 294) on button#clicker
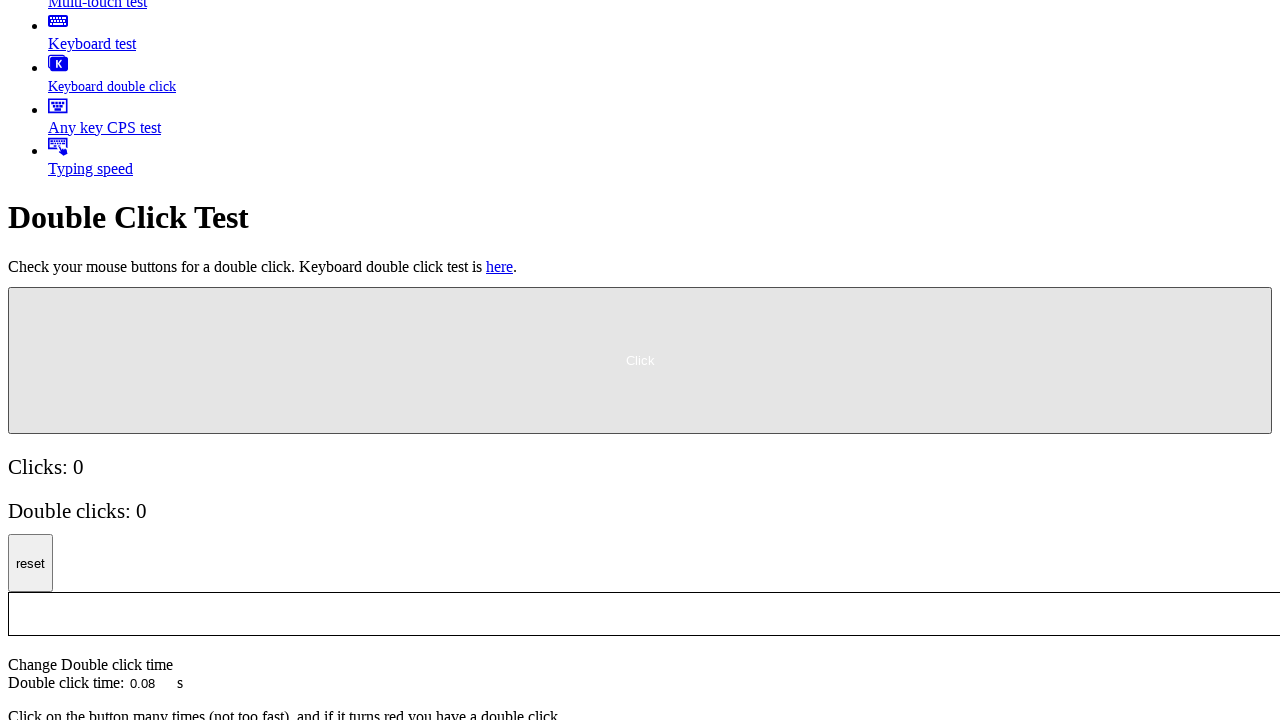

Performed a regular click on the button at (640, 360) on button#clicker
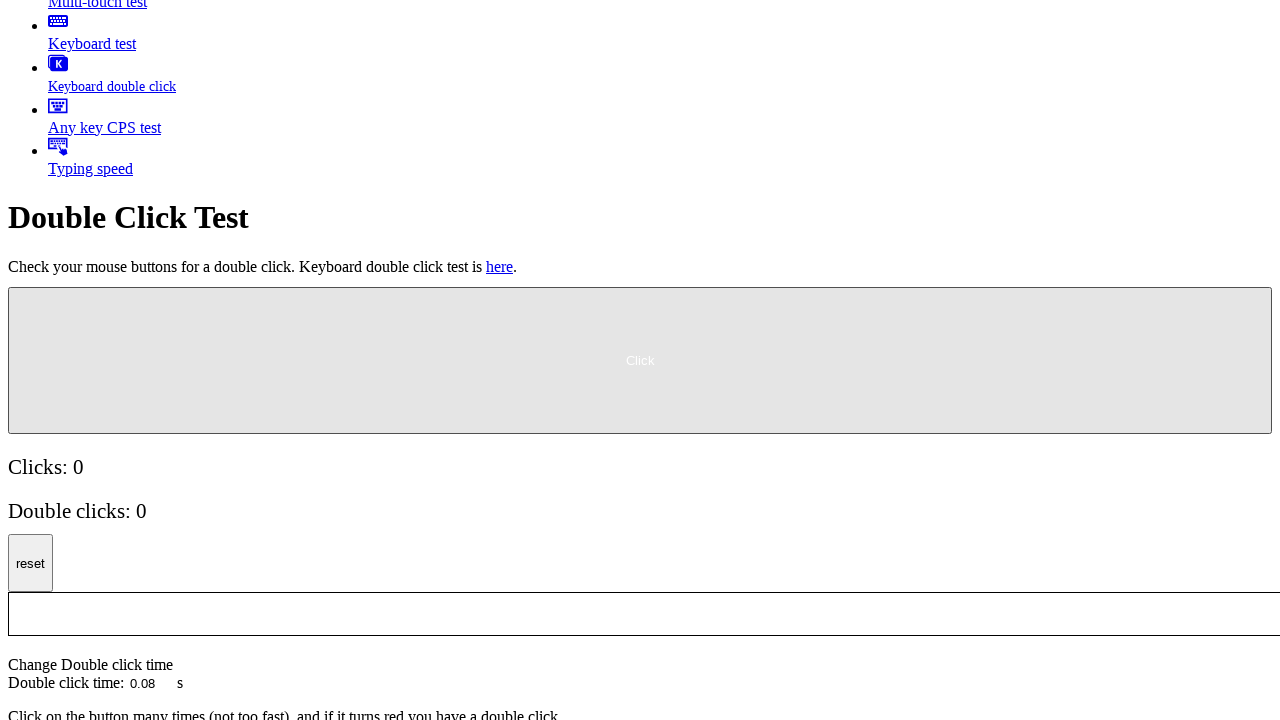

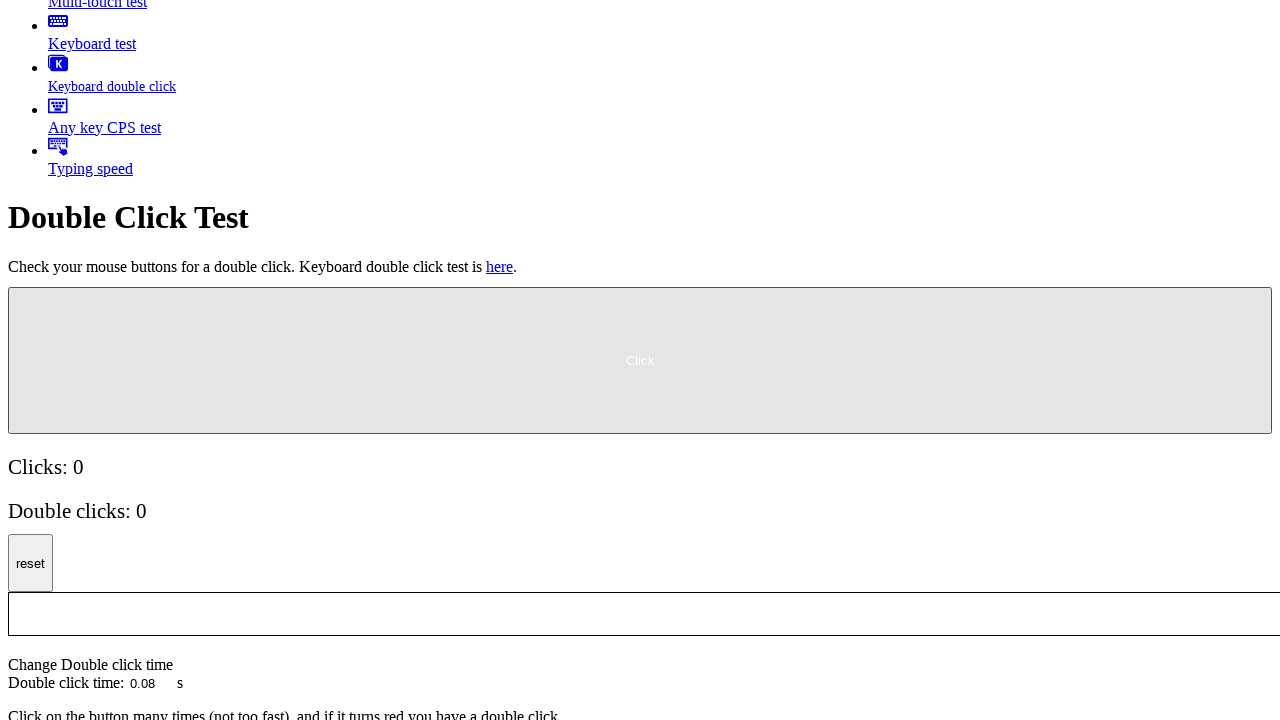